Tests email field validation by leaving it empty and verifying the required field error message

Starting URL: https://practice.expandtesting.com/notes/app/login

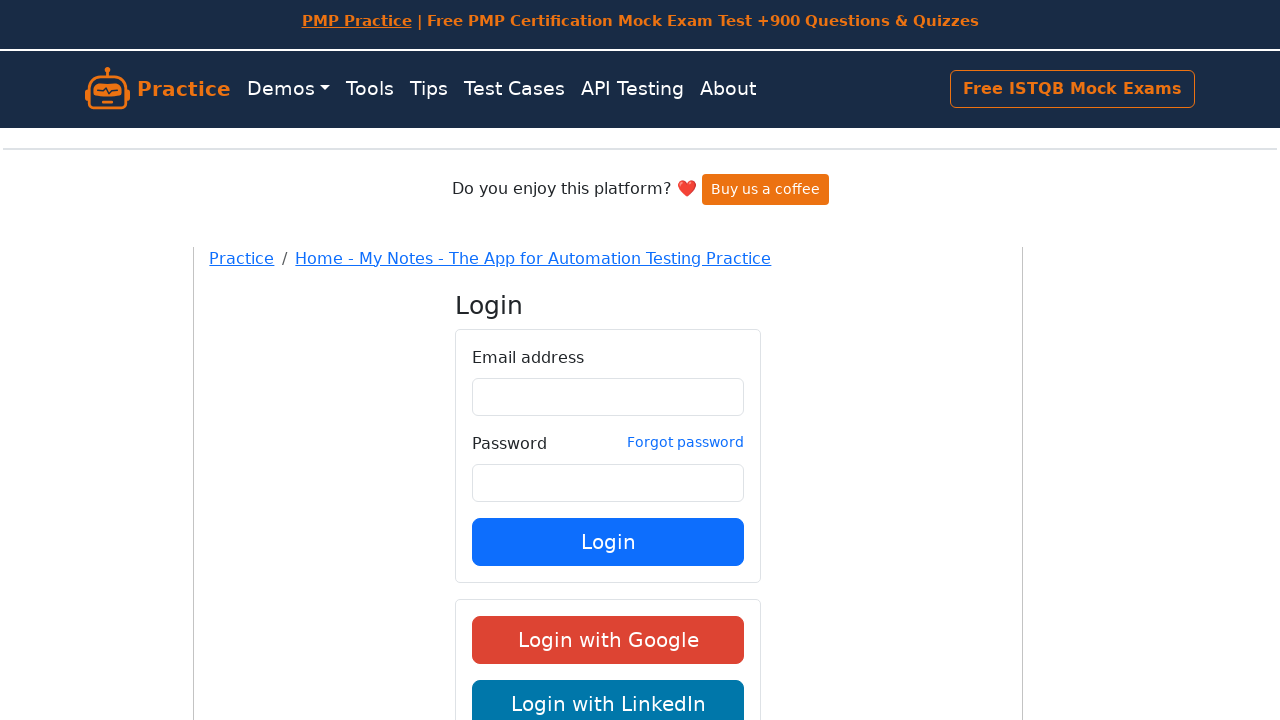

Filled password field with 'SuperSecretPassword!' while leaving email empty on #password
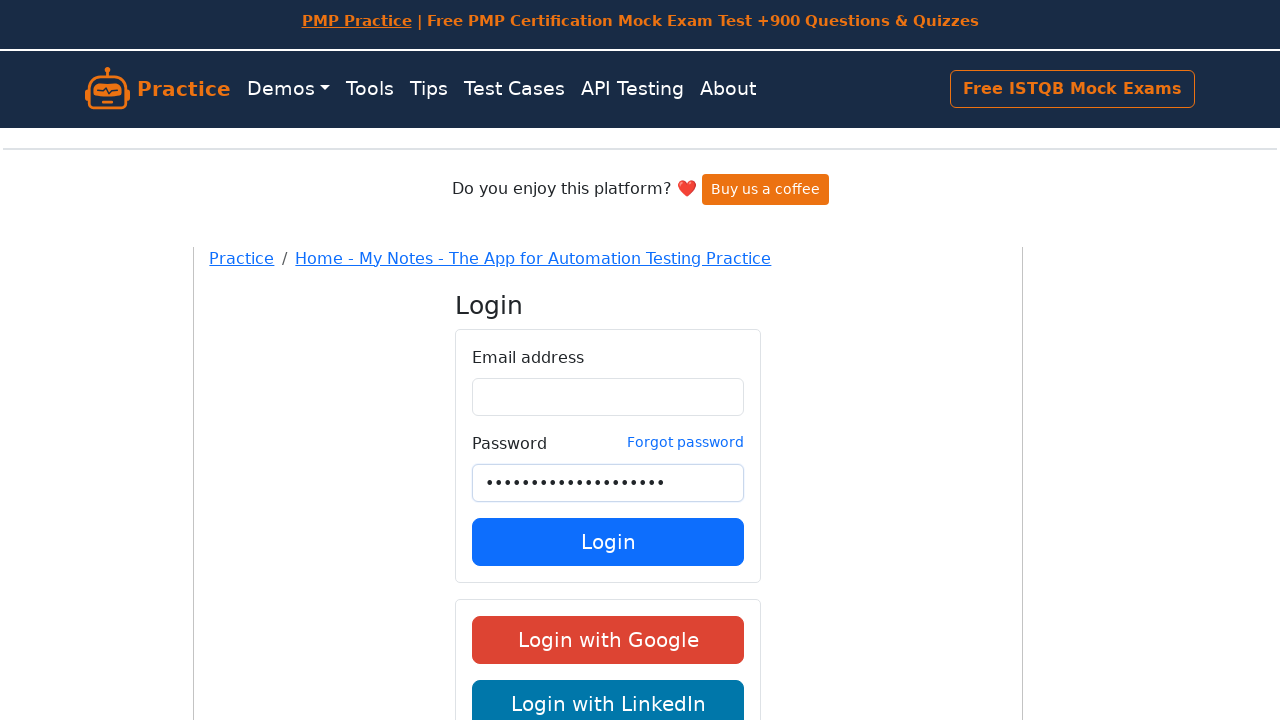

Clicked login submit button at (608, 542) on button[data-testid='login-submit']
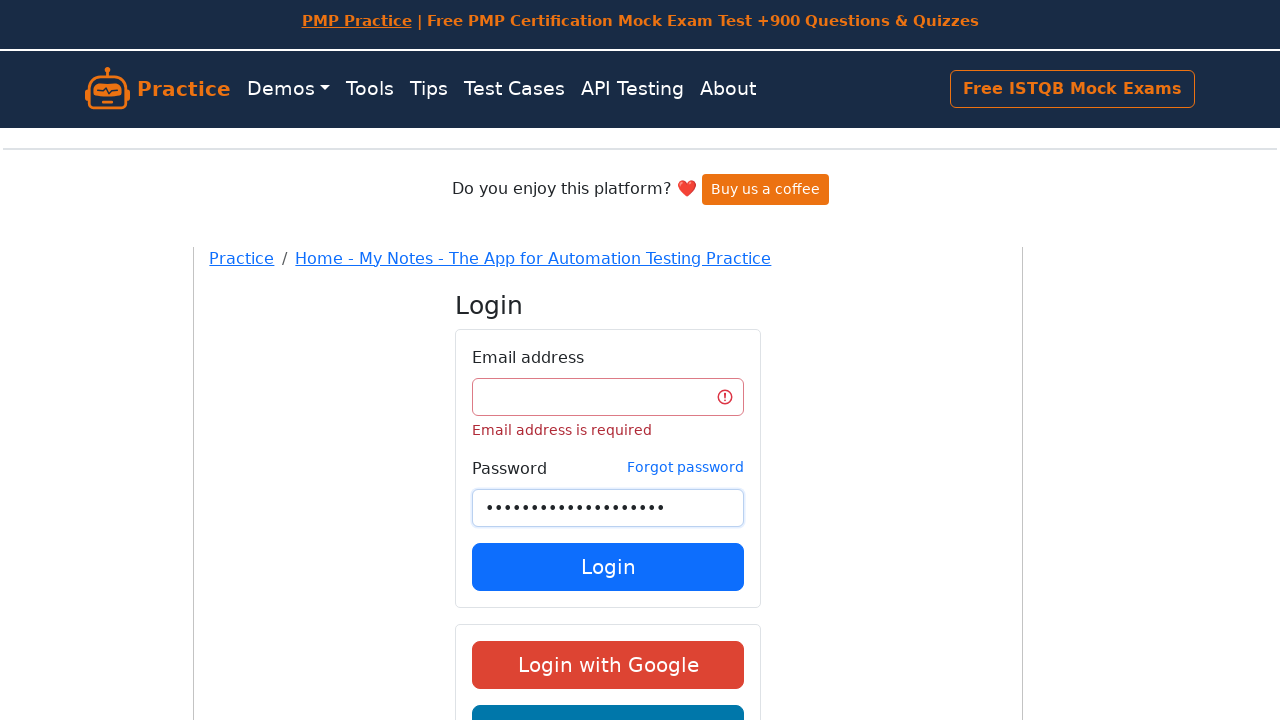

Email field required validation error message appeared
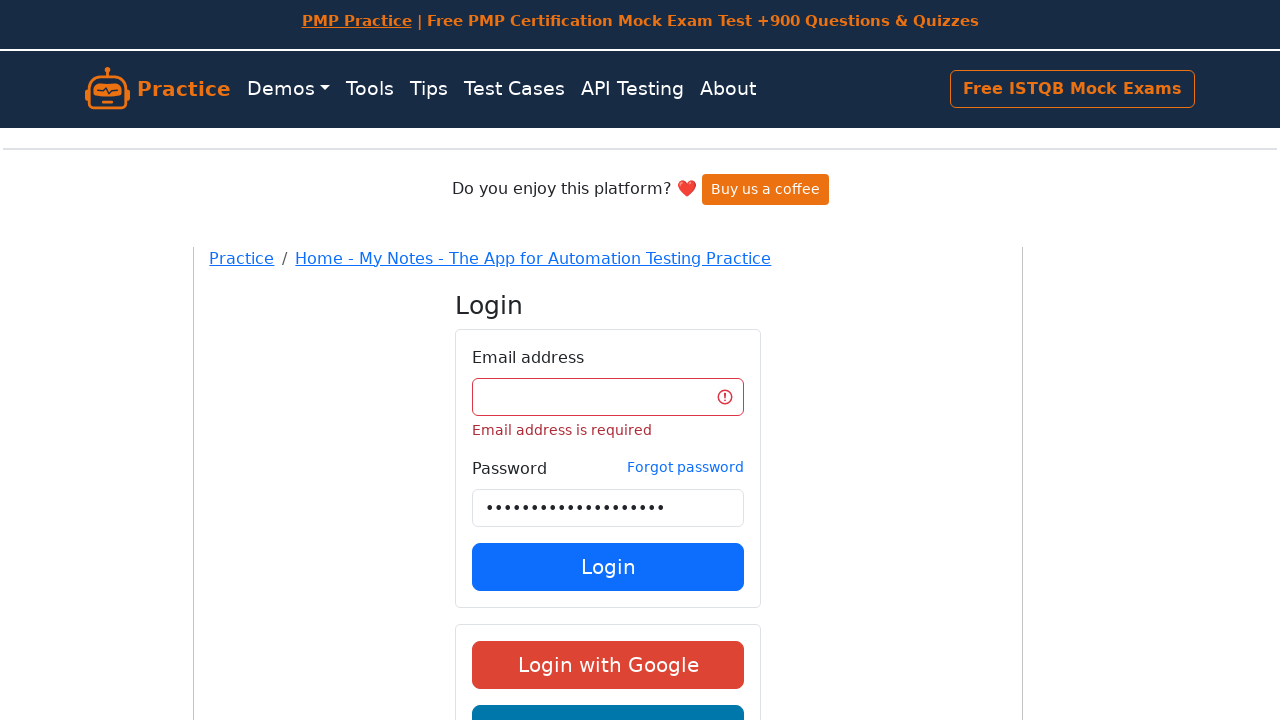

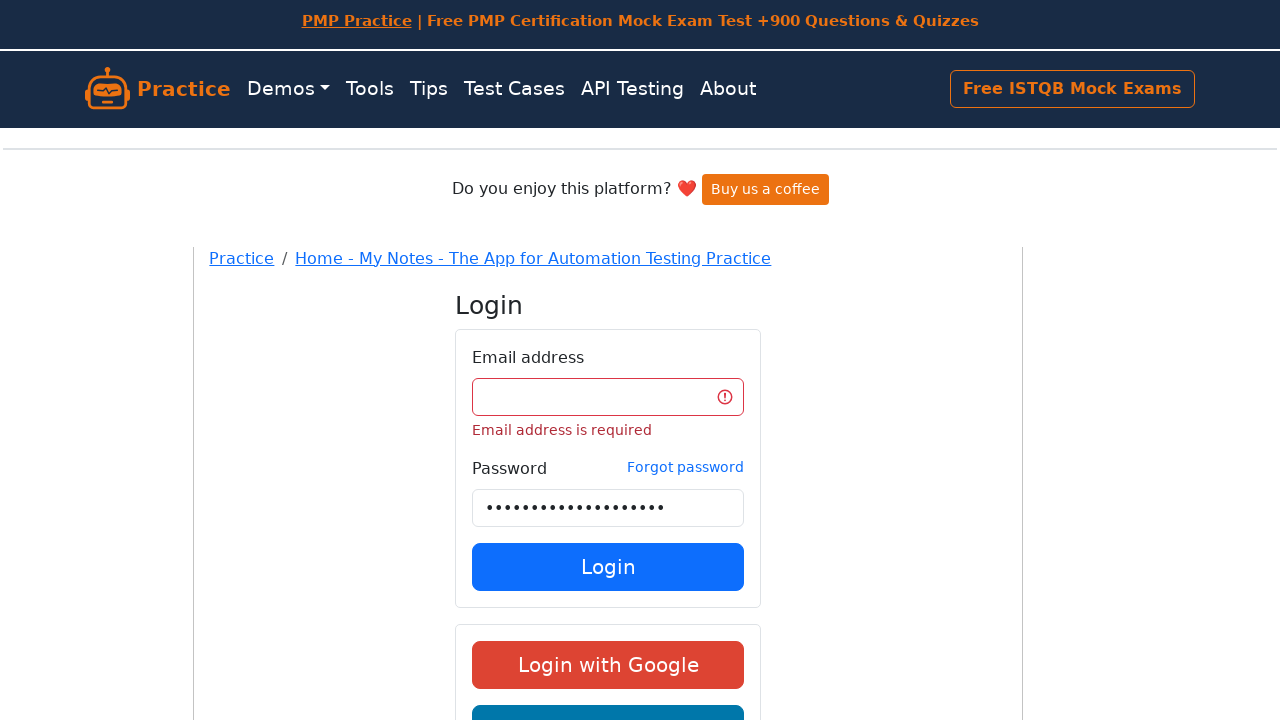